Tests registration form on the first page by filling in required fields and verifying successful registration message

Starting URL: http://suninjuly.github.io/registration1.html

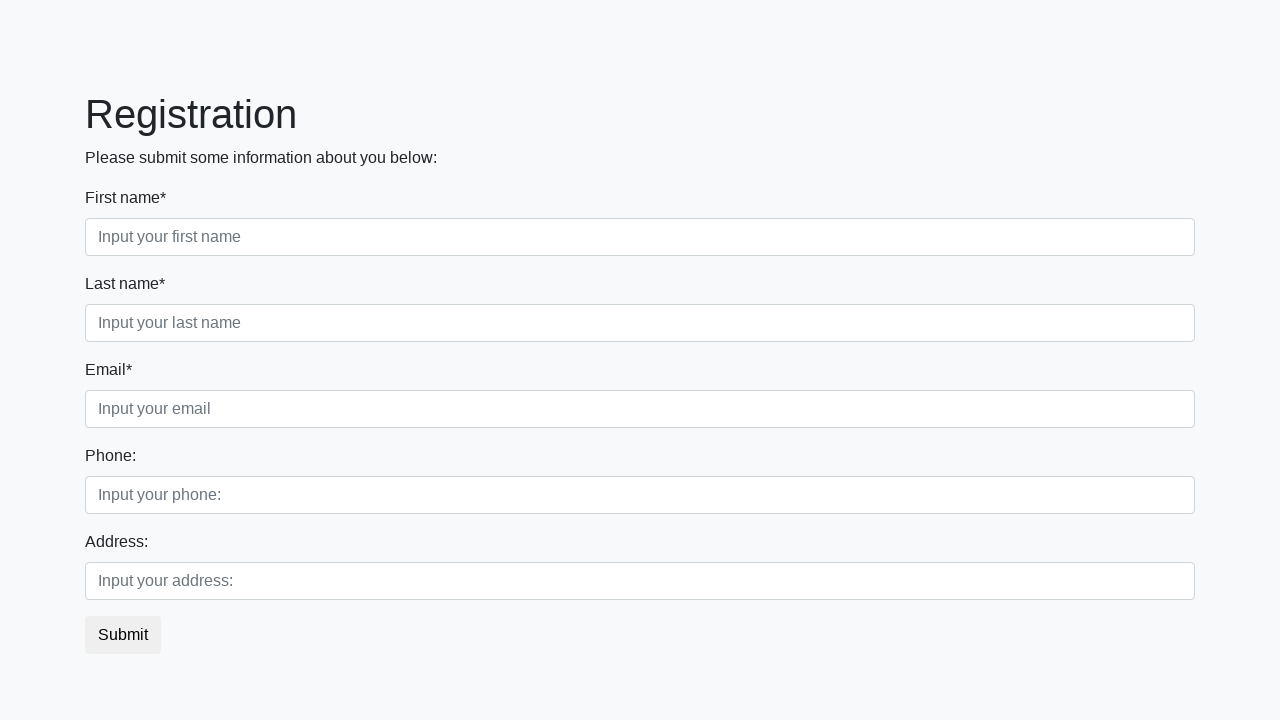

Filled first name field with 'johndoe' on xpath=//*[text()="First name*"]/following-sibling::input
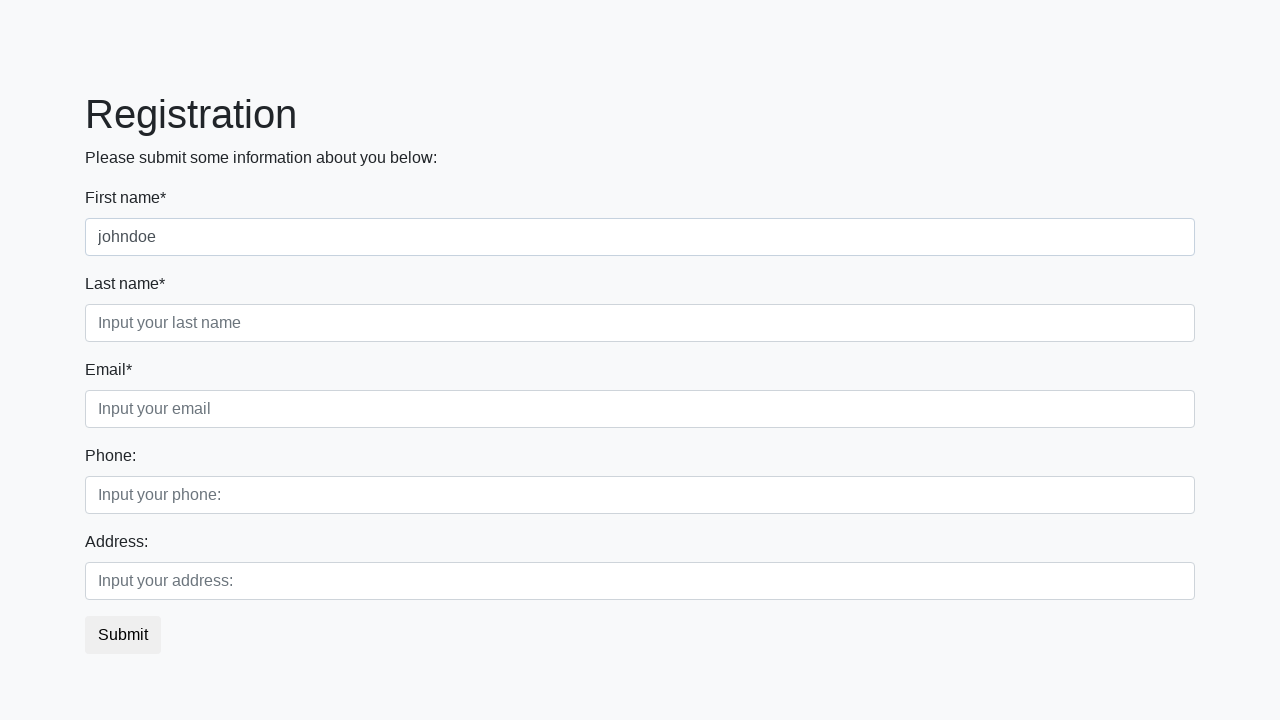

Filled last name field with 'smith' on xpath=//*[text()="Last name*"]/following-sibling::input
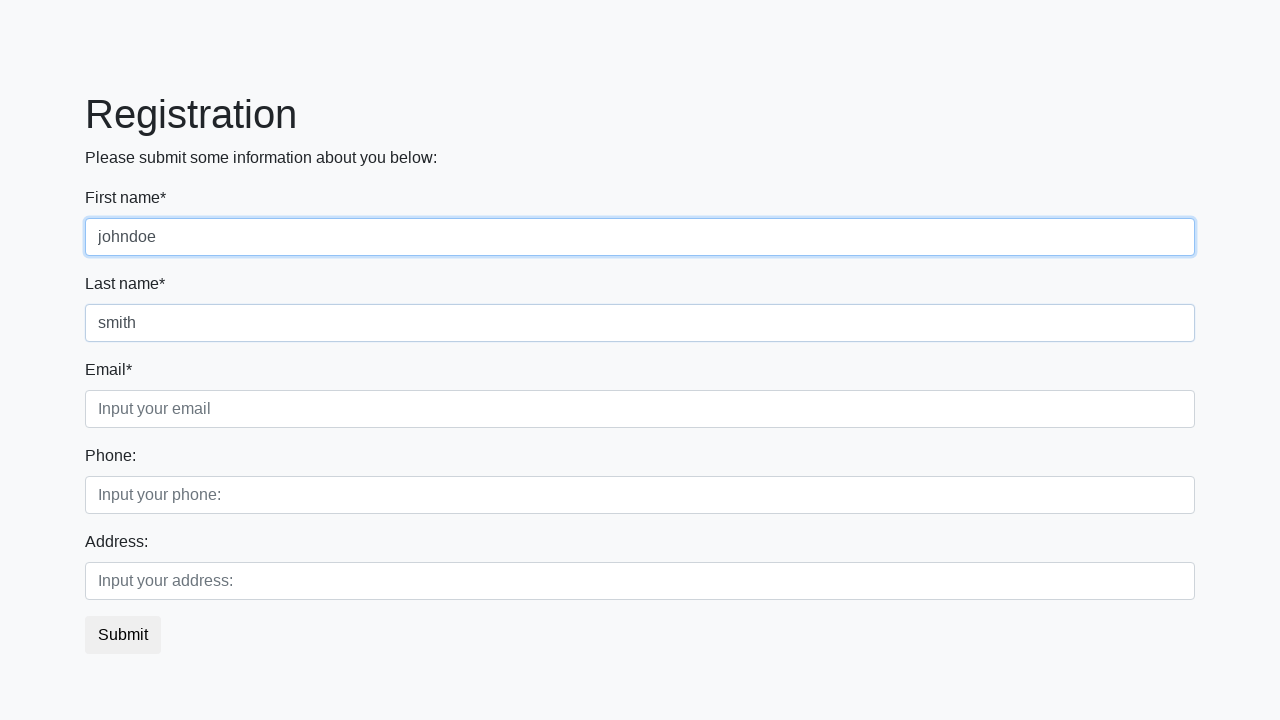

Filled email field with 'test@example.com' on xpath=//*[text()="Email*"]/following-sibling::input
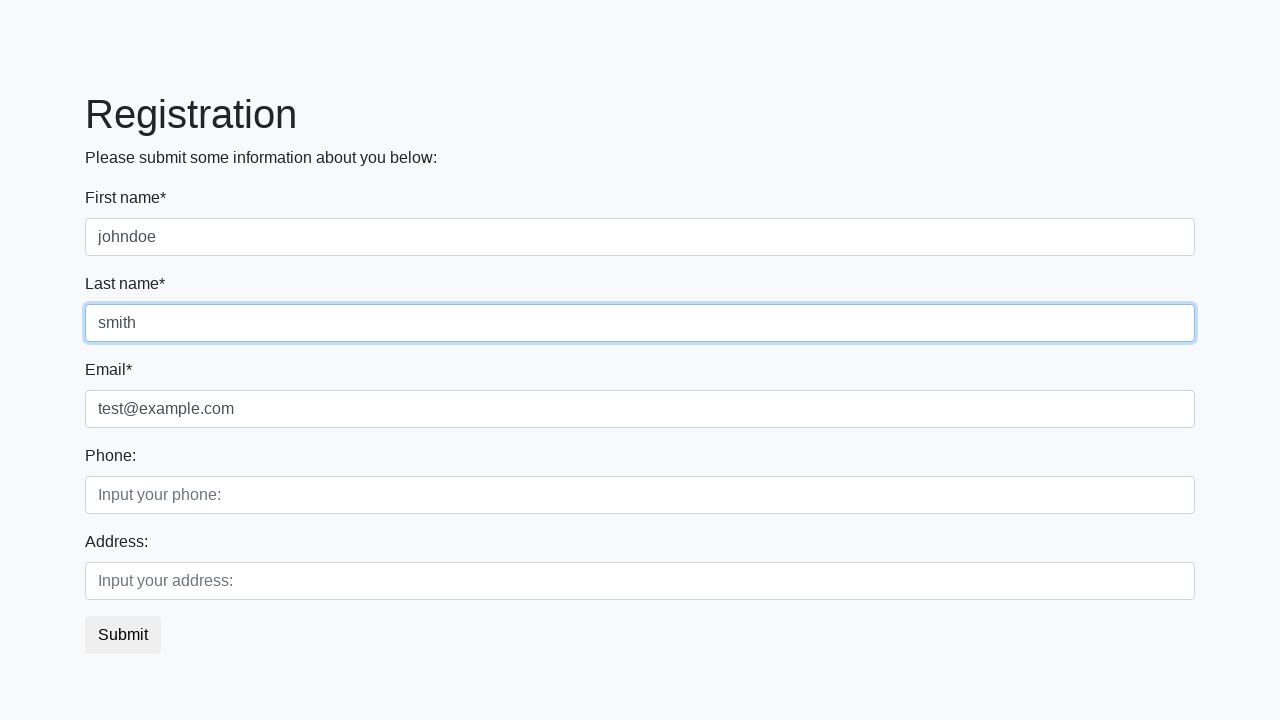

Clicked Submit button to register at (123, 635) on xpath=//*[contains(text(), "Submit")]
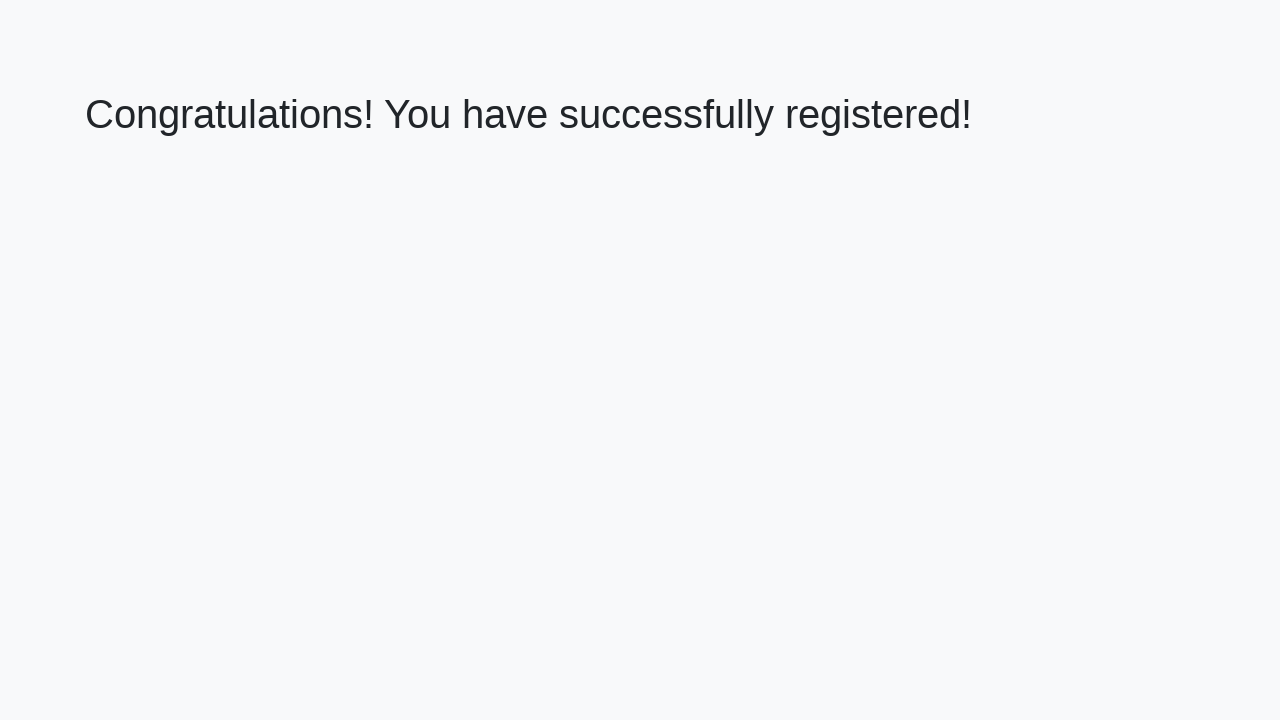

Located success message heading
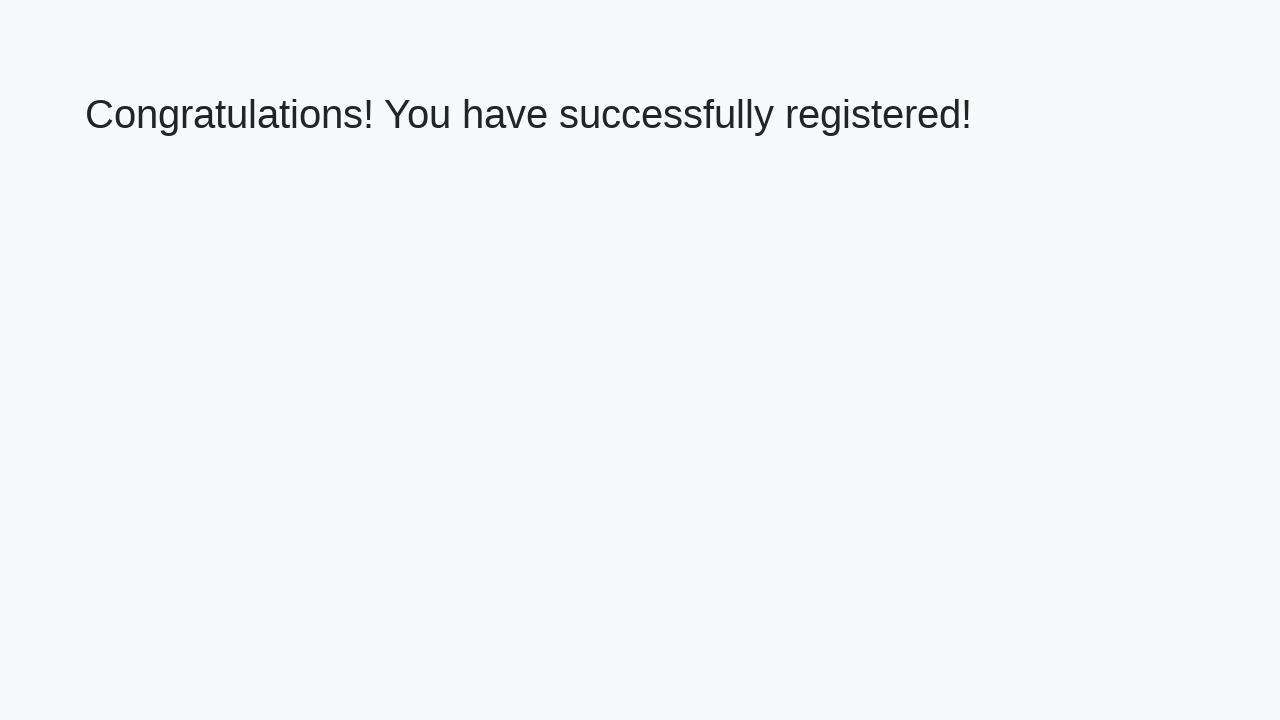

Verified successful registration message
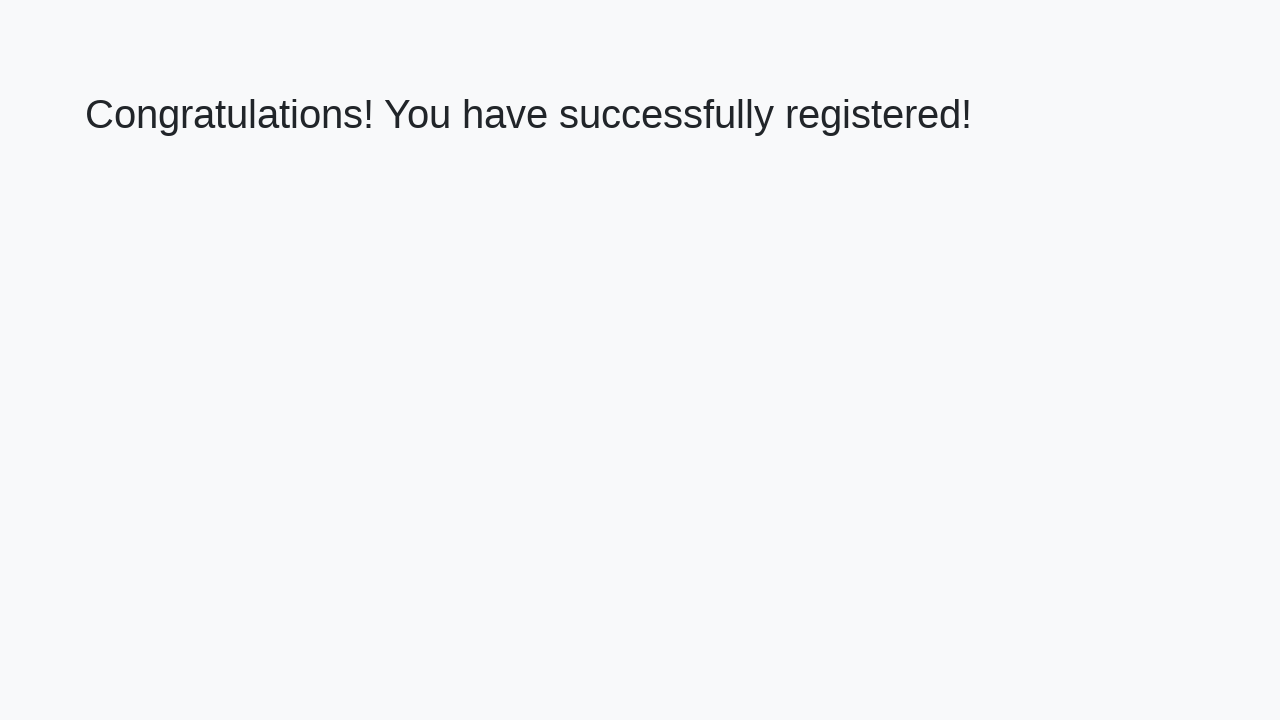

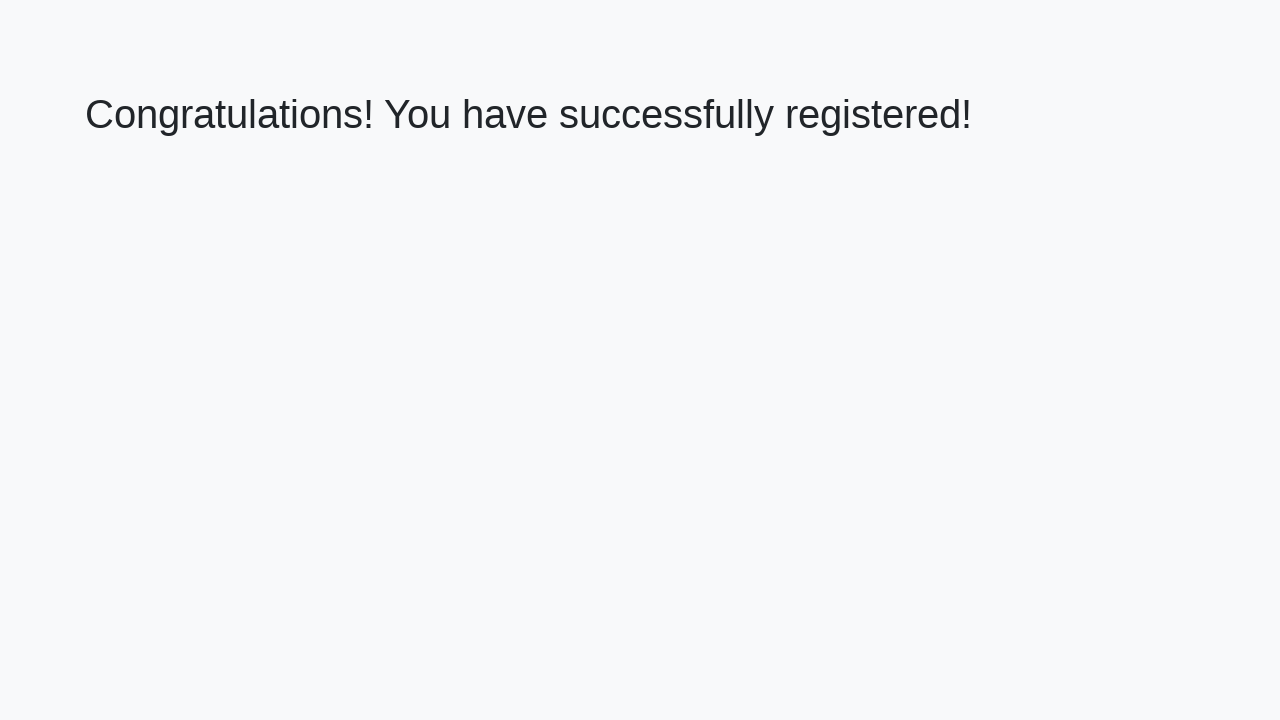